Tests dynamic UI properties including waiting for elements to become enabled, visible, and change color after delays

Starting URL: https://demoqa.com/dynamic-properties

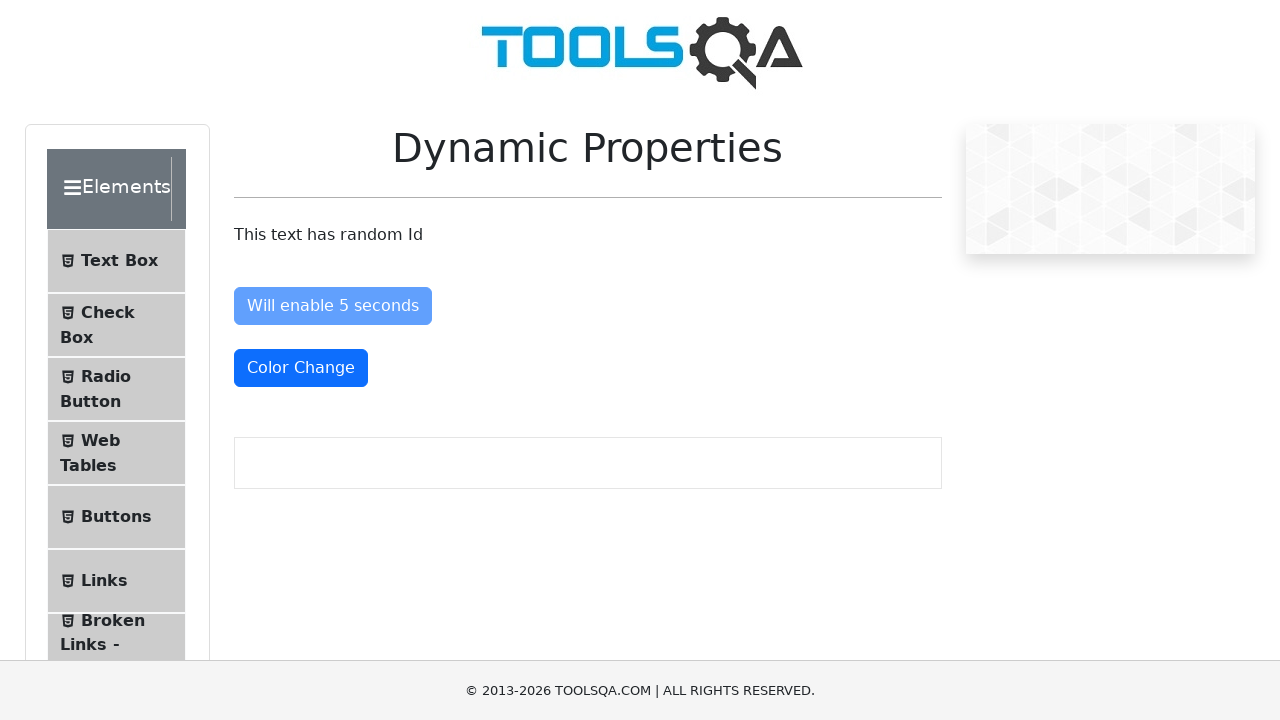

Waited for 'Will enable 5 seconds' button to be attached to DOM
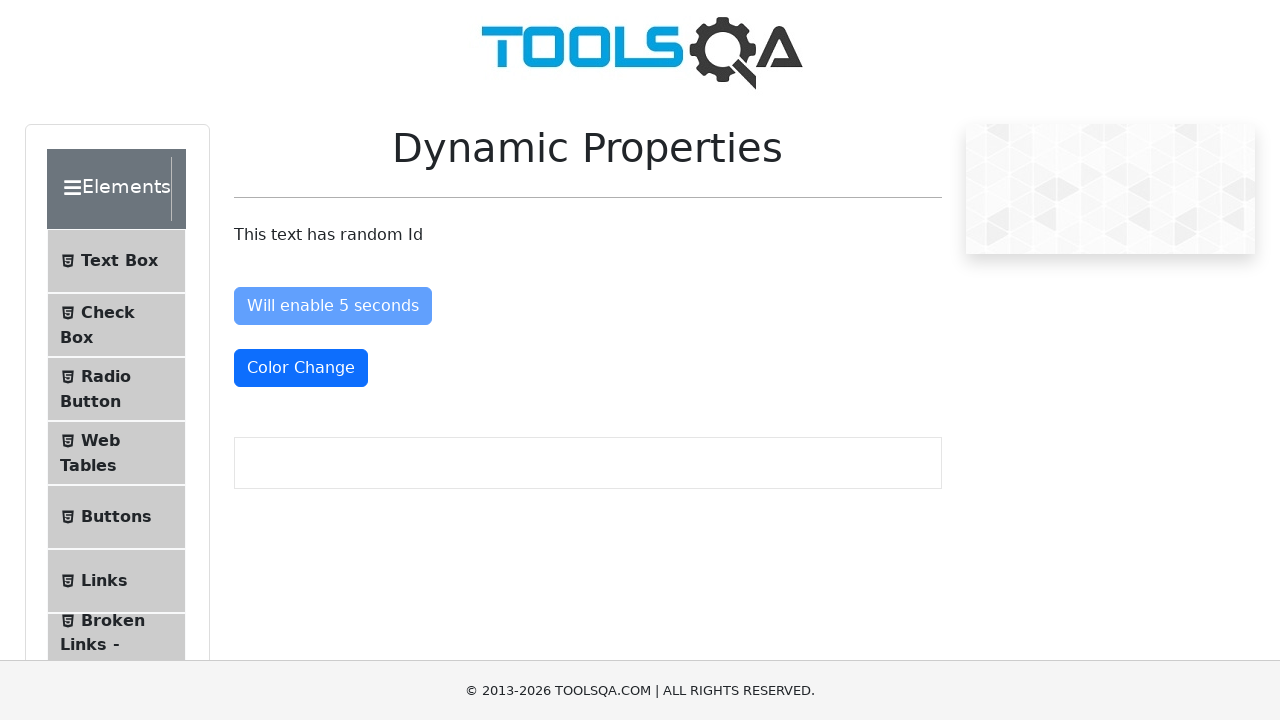

Waited for 'Will enable 5 seconds' button to become enabled after 5 second delay
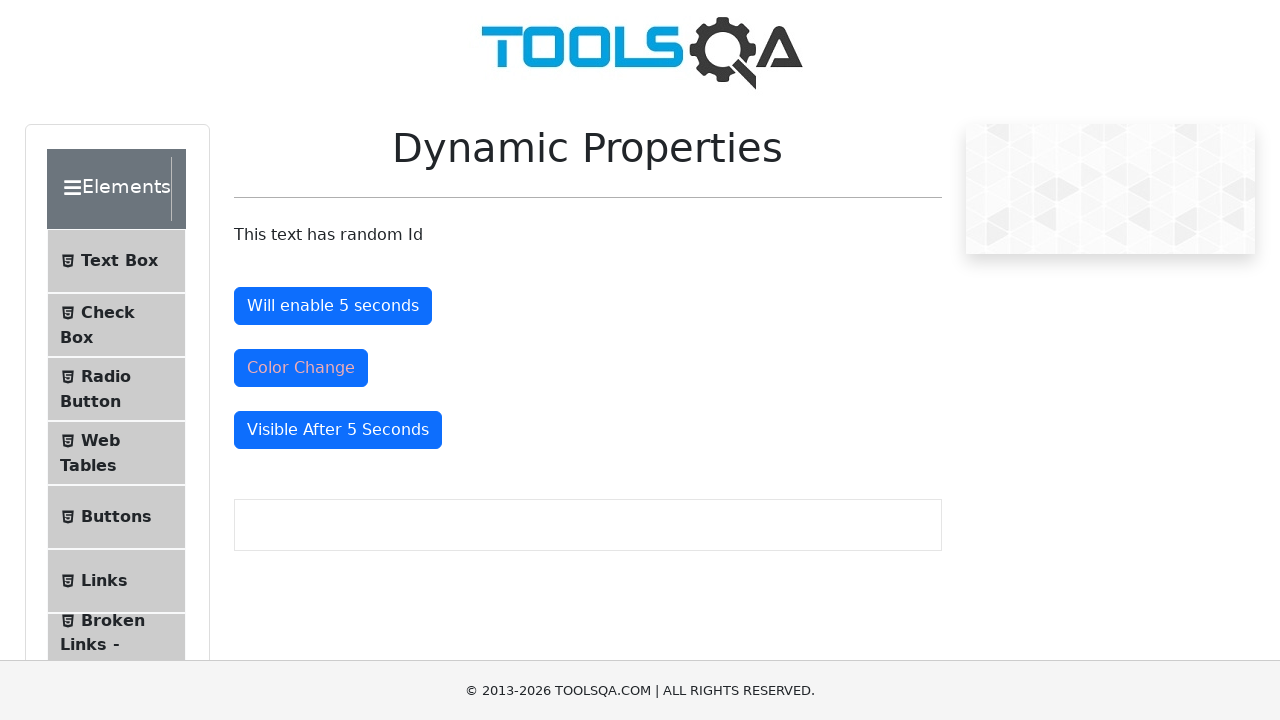

Clicked the enabled 'Will enable 5 seconds' button at (333, 306) on #enableAfter
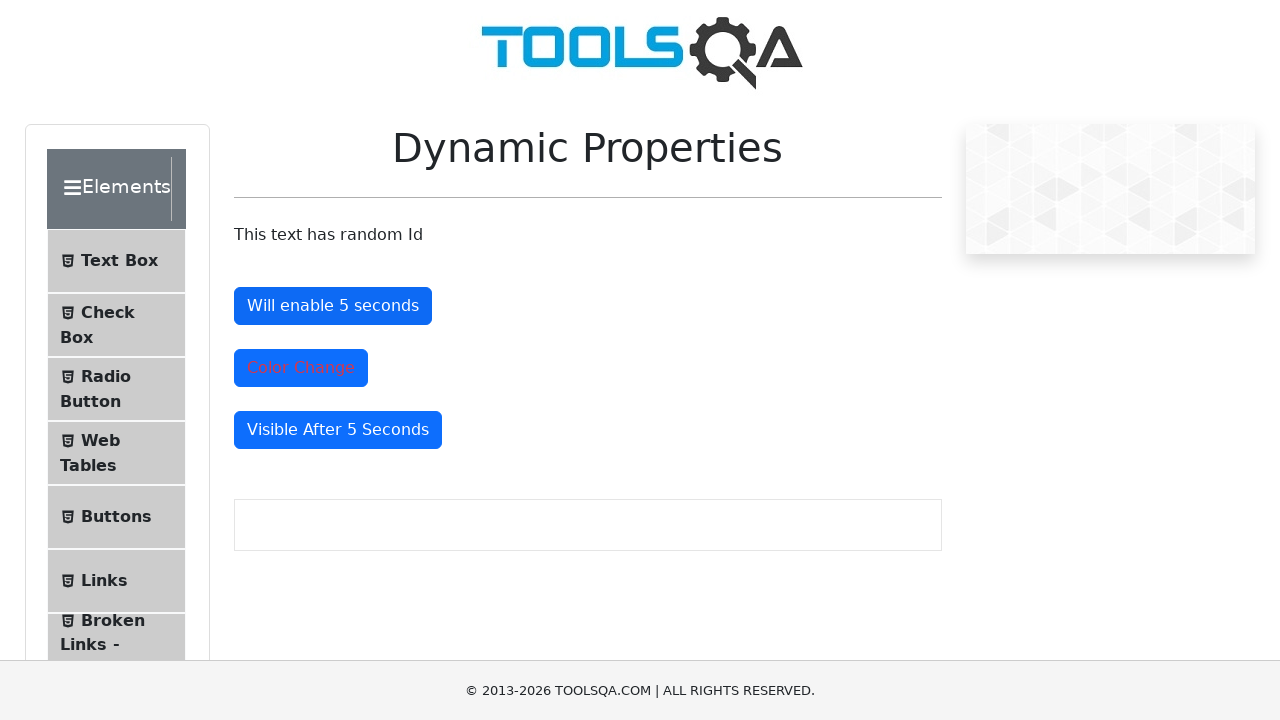

Waited for 'Visible After 5 seconds' button to become visible
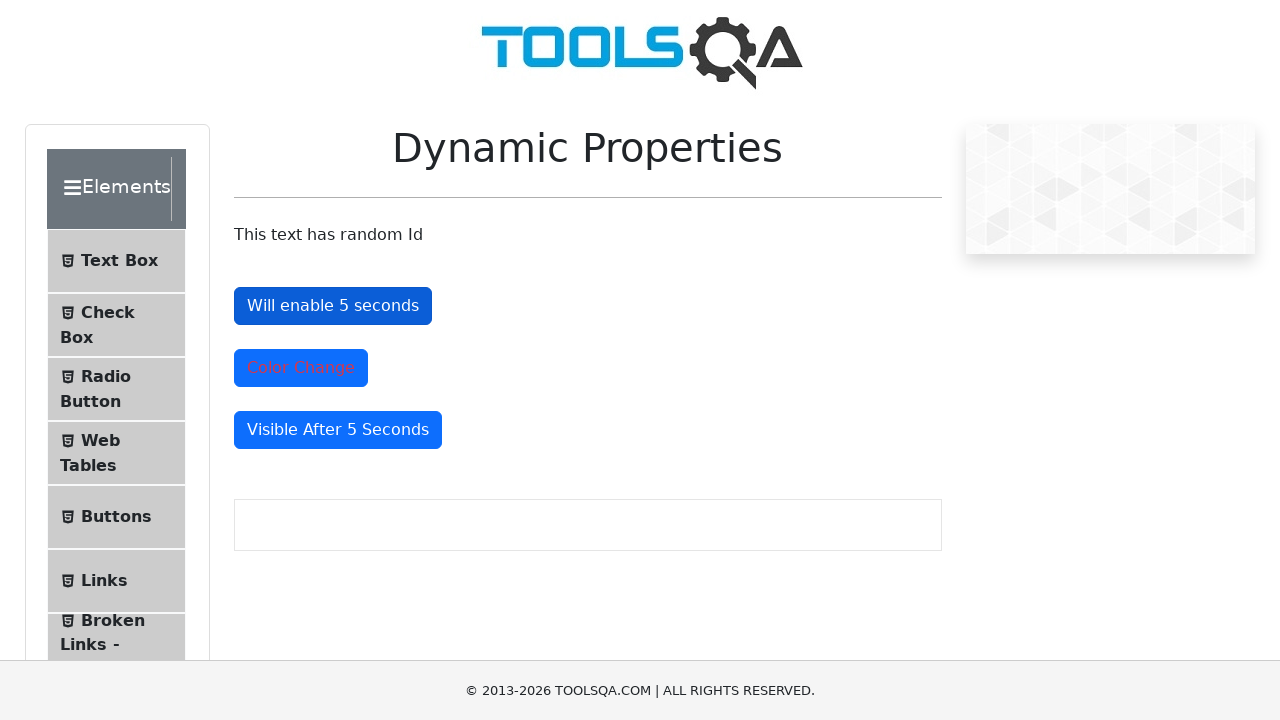

Clicked the now-visible 'Visible After 5 seconds' button at (338, 430) on #visibleAfter
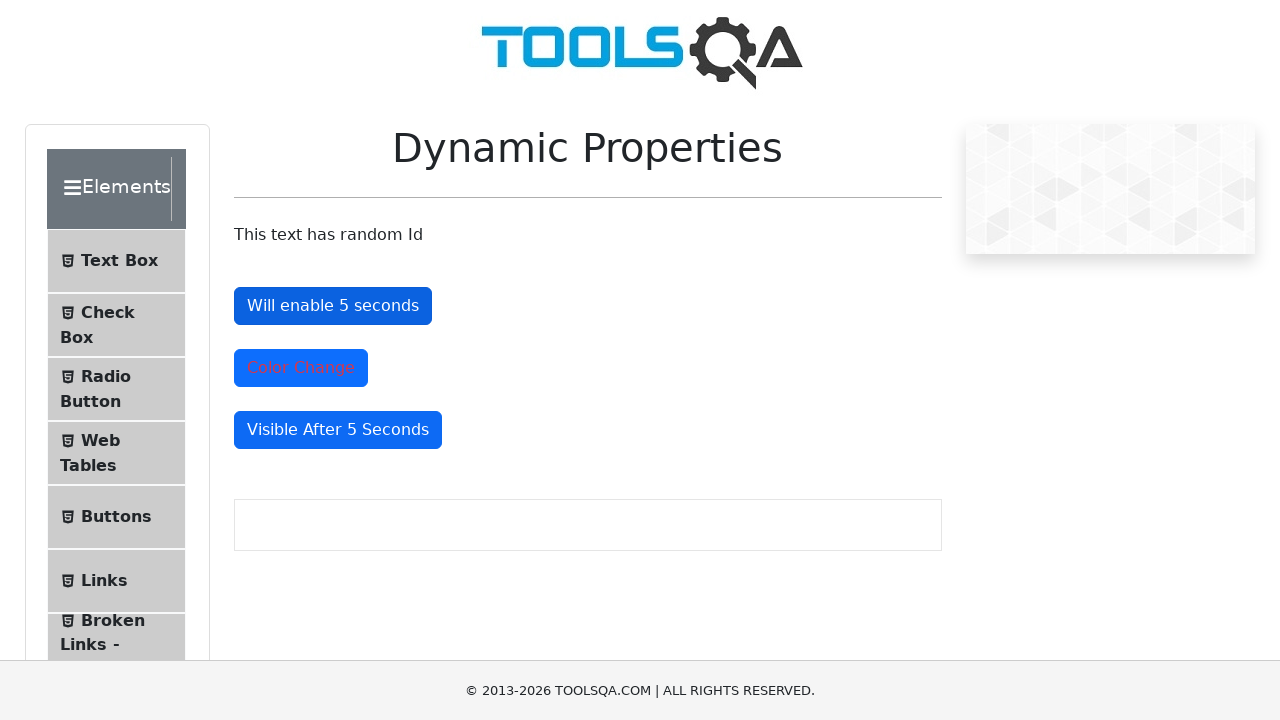

Waited for 'Color Change' button to change color to red after 5 second delay
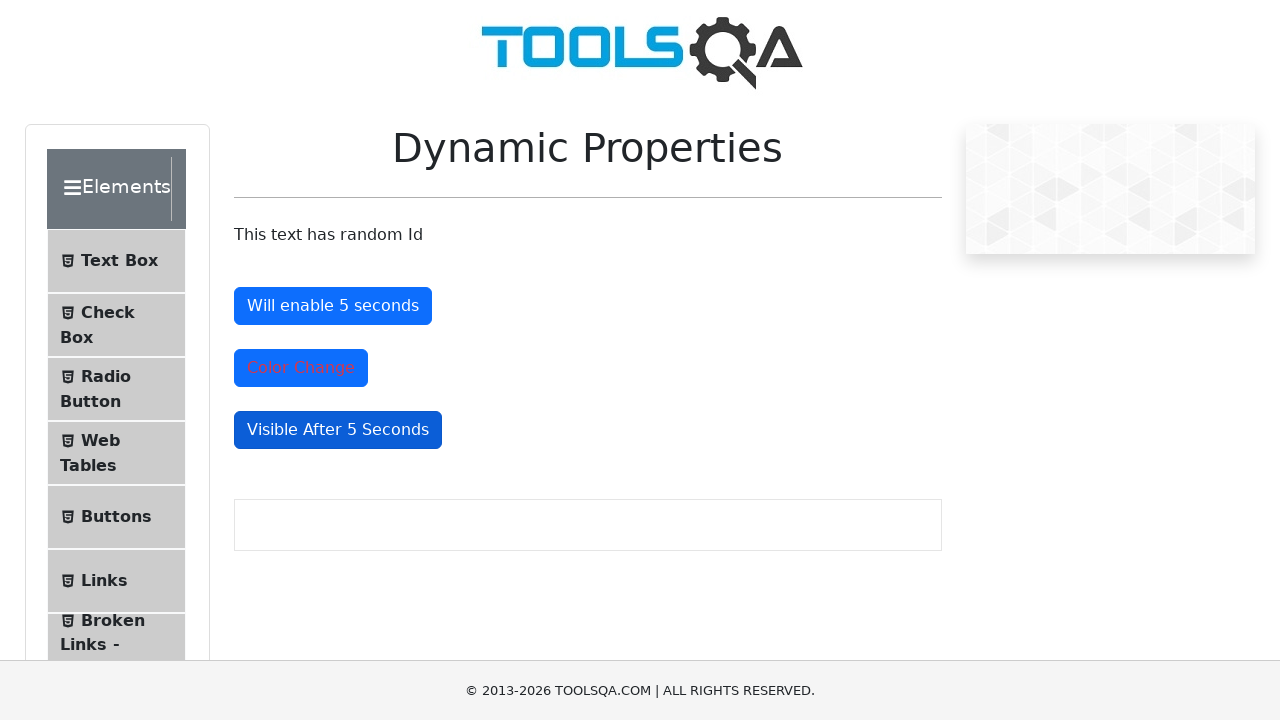

Clicked the 'Color Change' button to verify it's clickable at (301, 368) on #colorChange
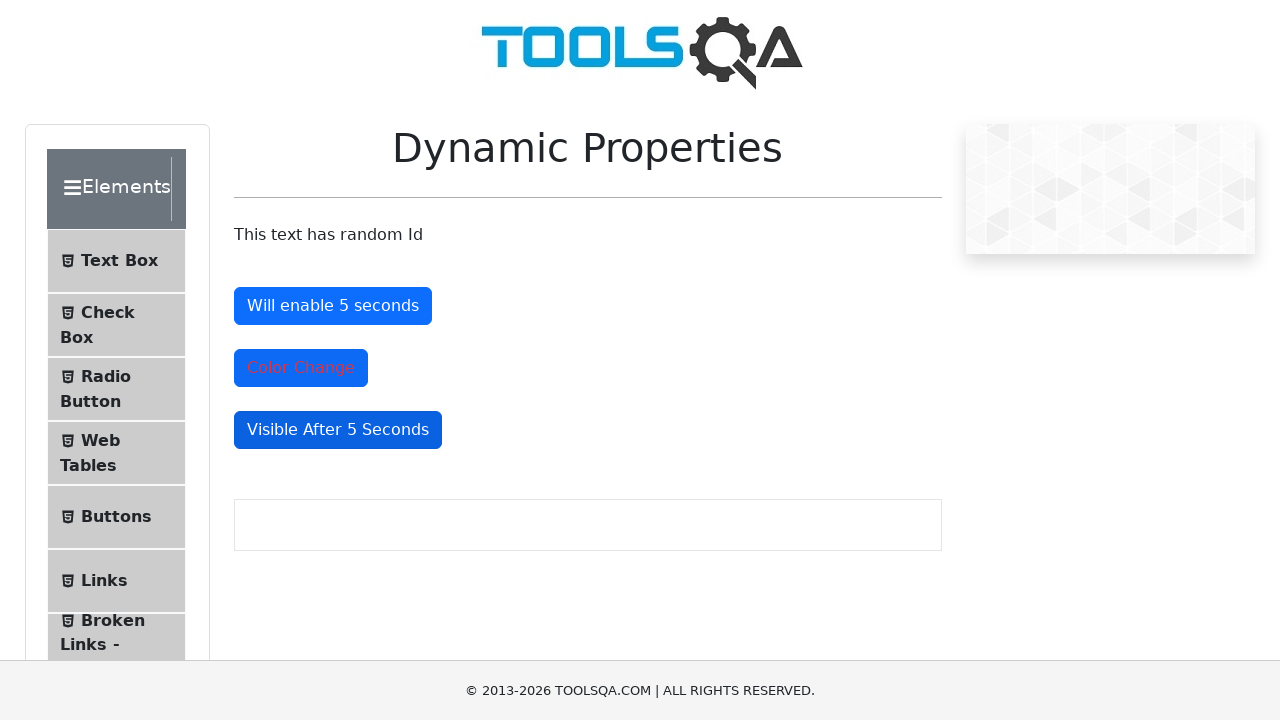

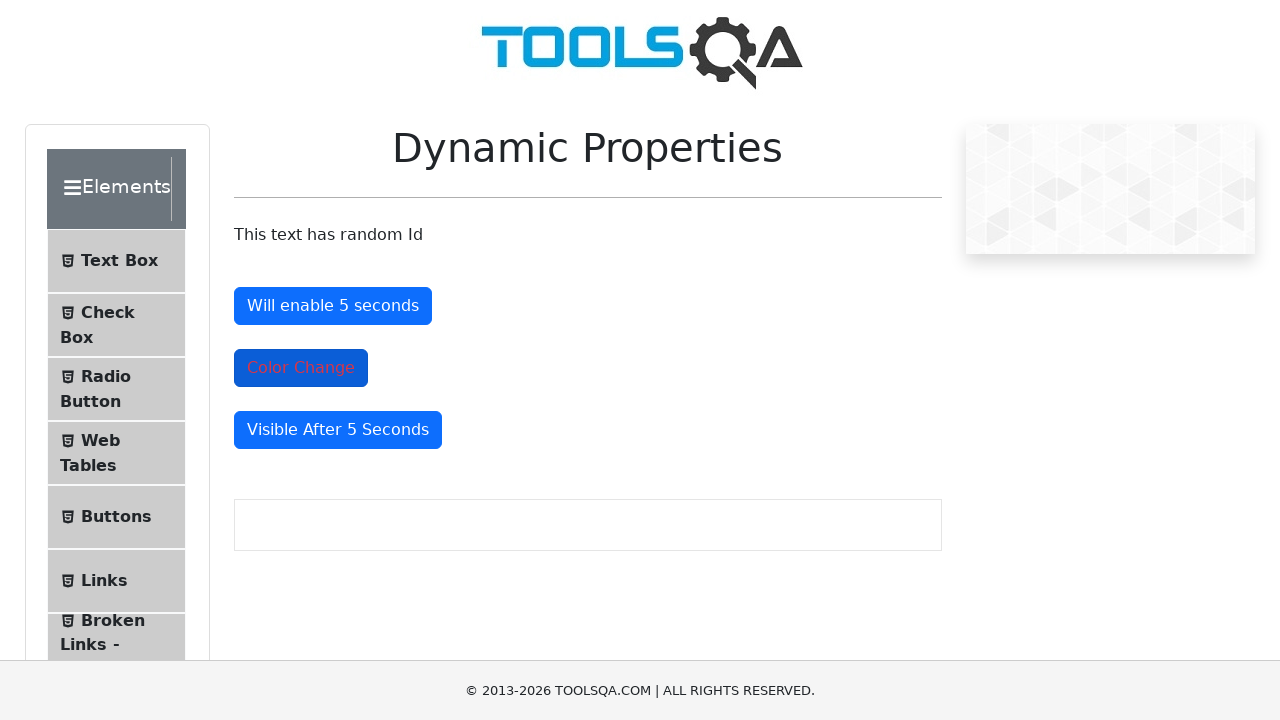